Tests navigation to the Top List page and verifies the "Top Rated" heading is displayed

Starting URL: http://www.99-bottles-of-beer.net/

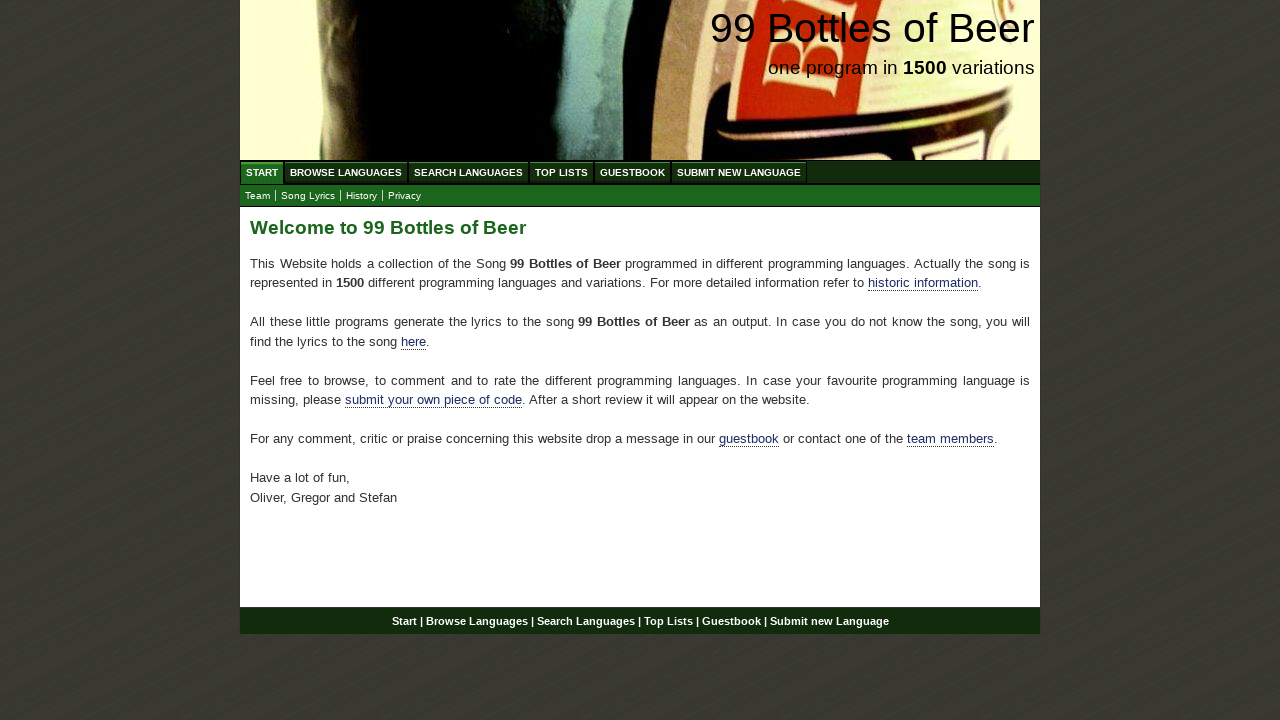

Clicked on Top List menu at (562, 172) on text=Top List
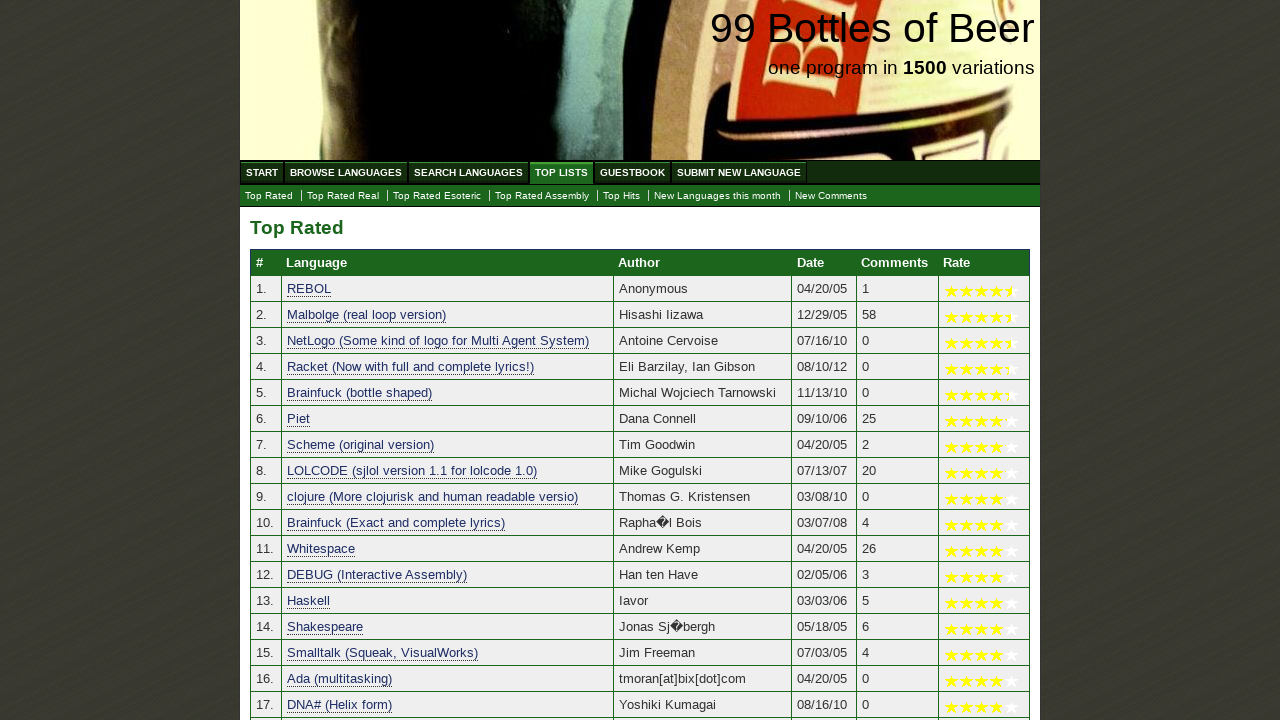

Located the main heading element
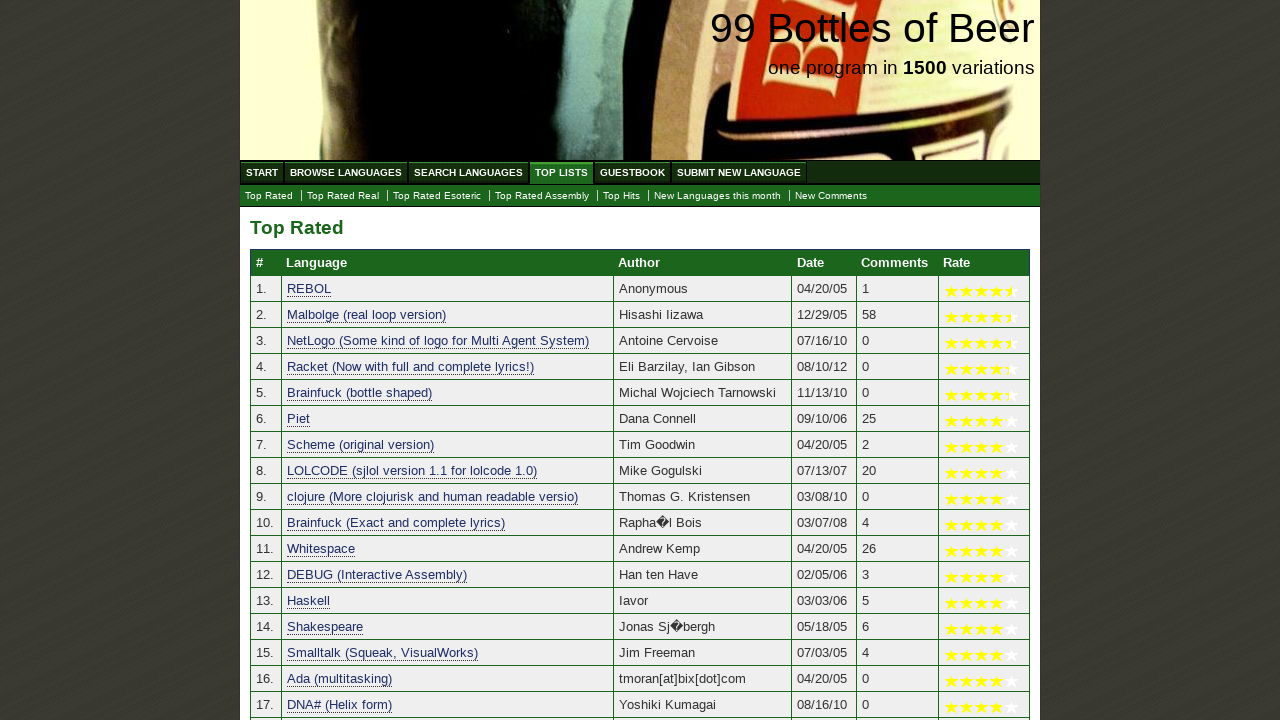

Waited for the main heading to be visible
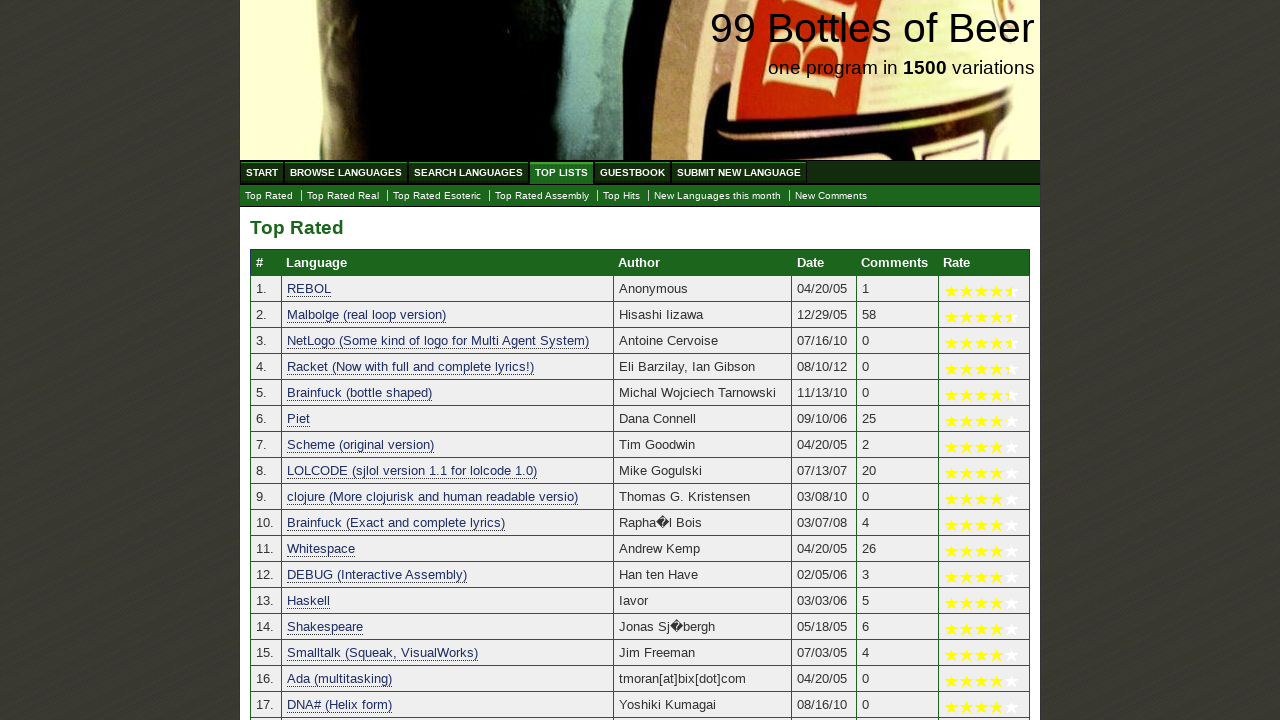

Verified that the heading displays 'Top Rated'
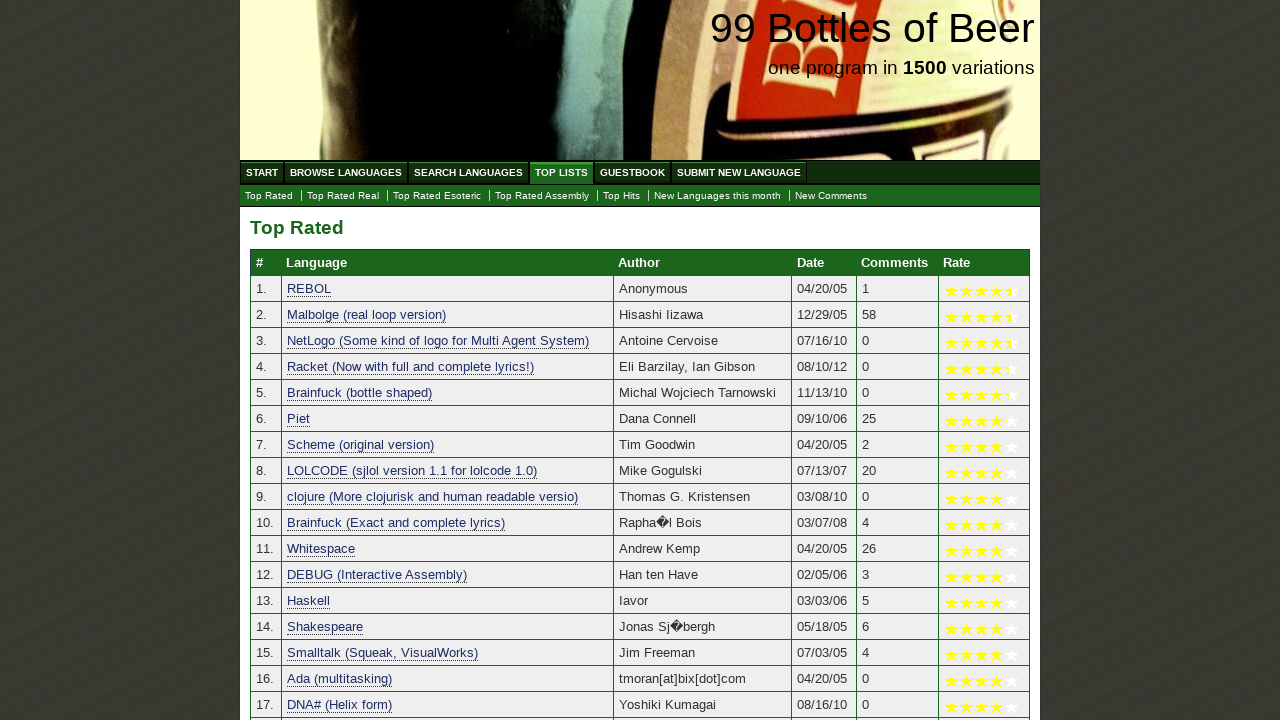

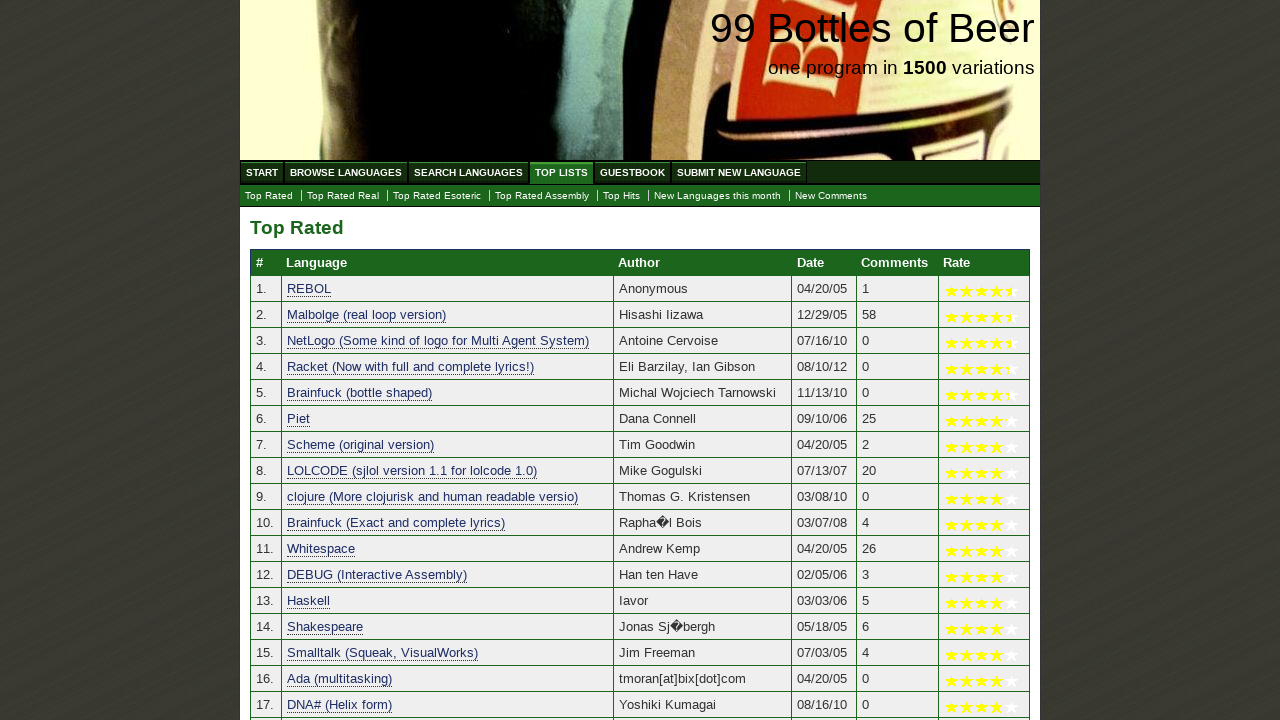